Tests browser tab/window switching functionality by clicking a button that opens a new tab, clicking a link, and switching back to the default content.

Starting URL: https://www.letskodeit.com/practice

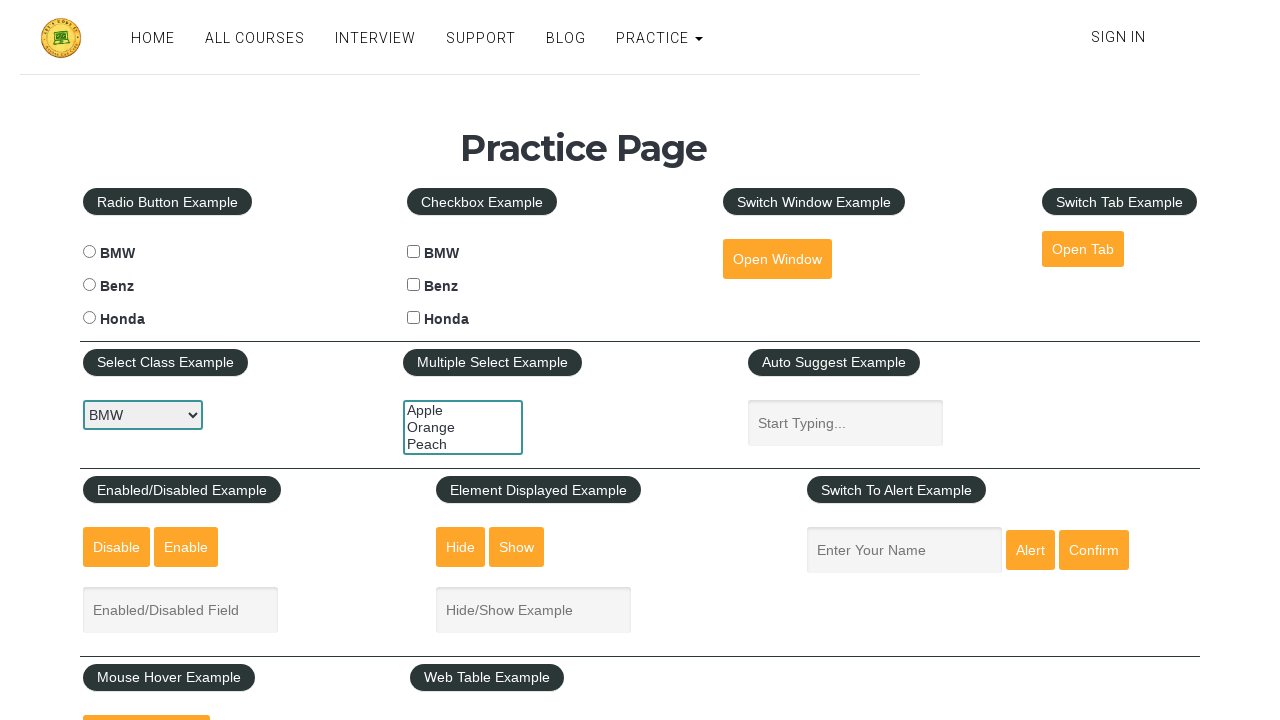

Clicked 'Open Tab' button to open new tab at (1083, 249) on #opentab
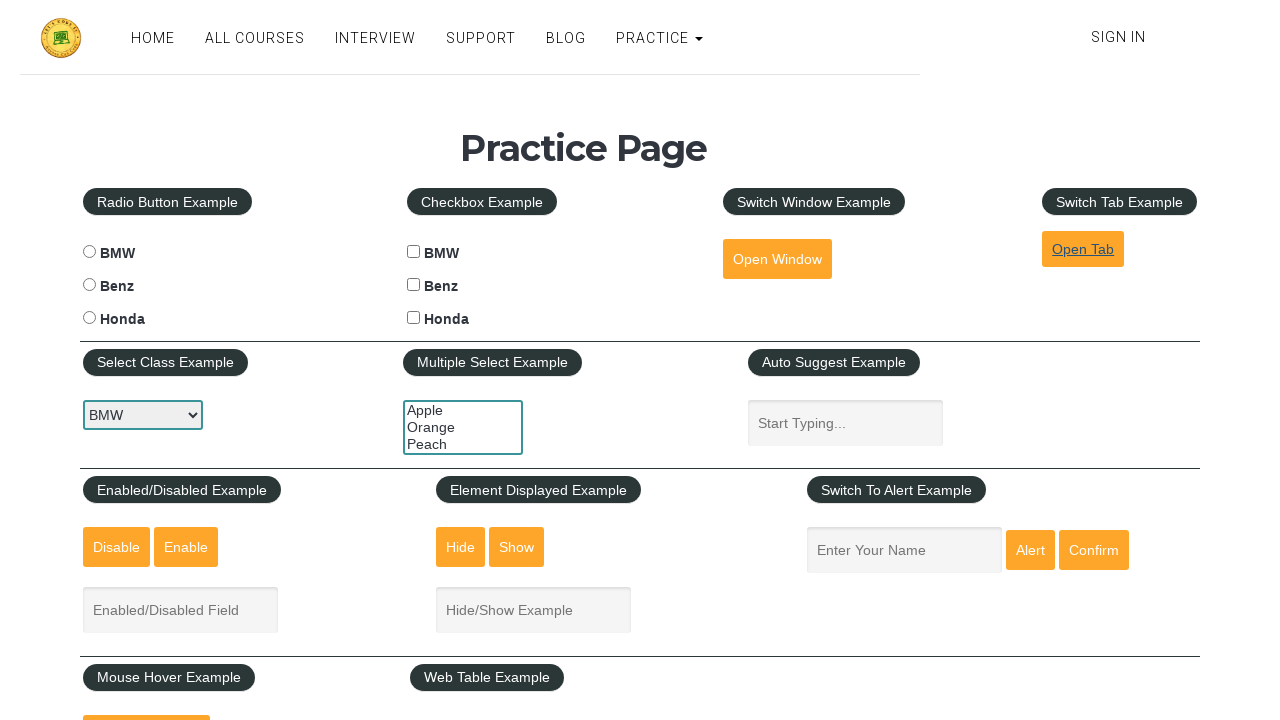

Waited 2 seconds for new tab to open and content to load
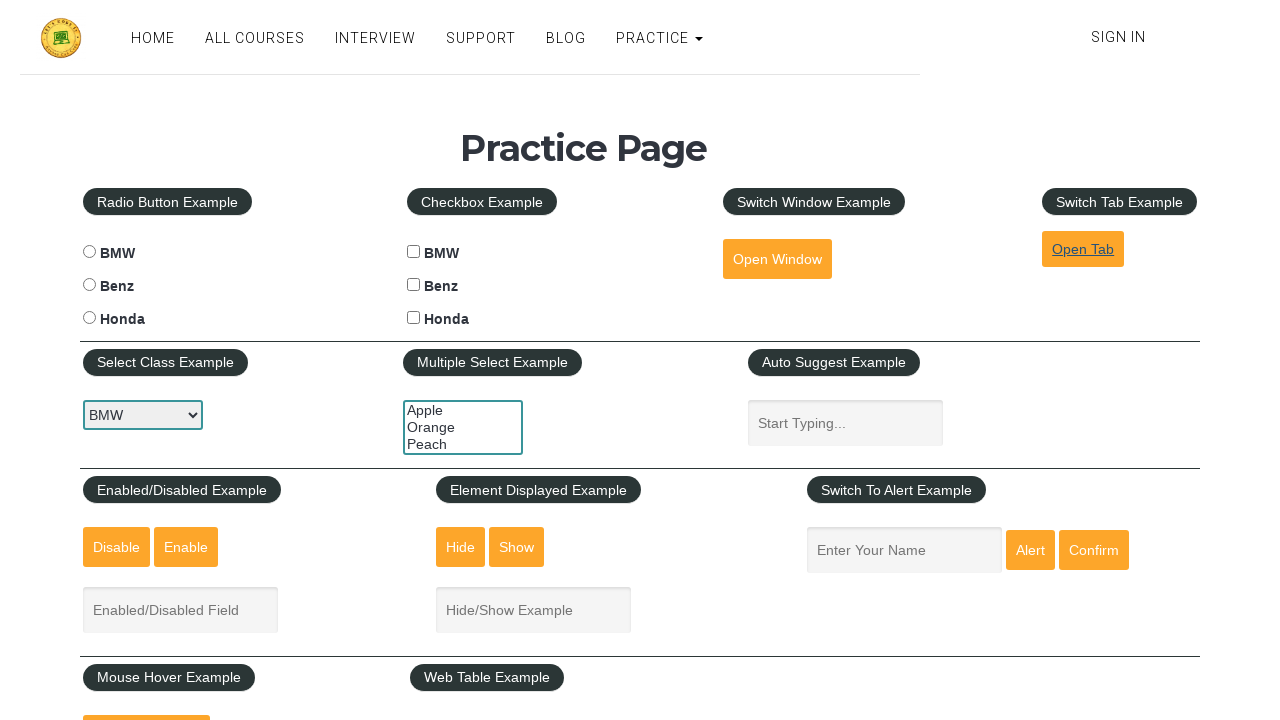

Clicked home link in new tab at (153, 38) on a[href='/home']
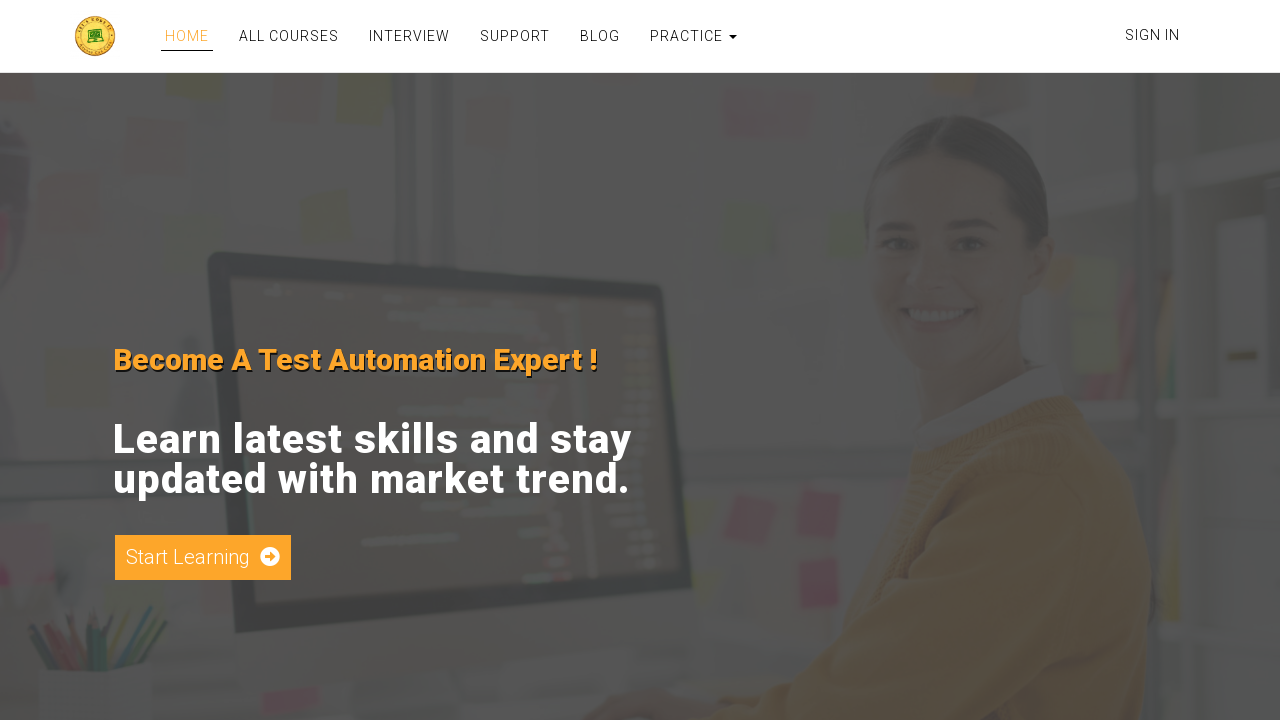

Waited 2 seconds for navigation to complete
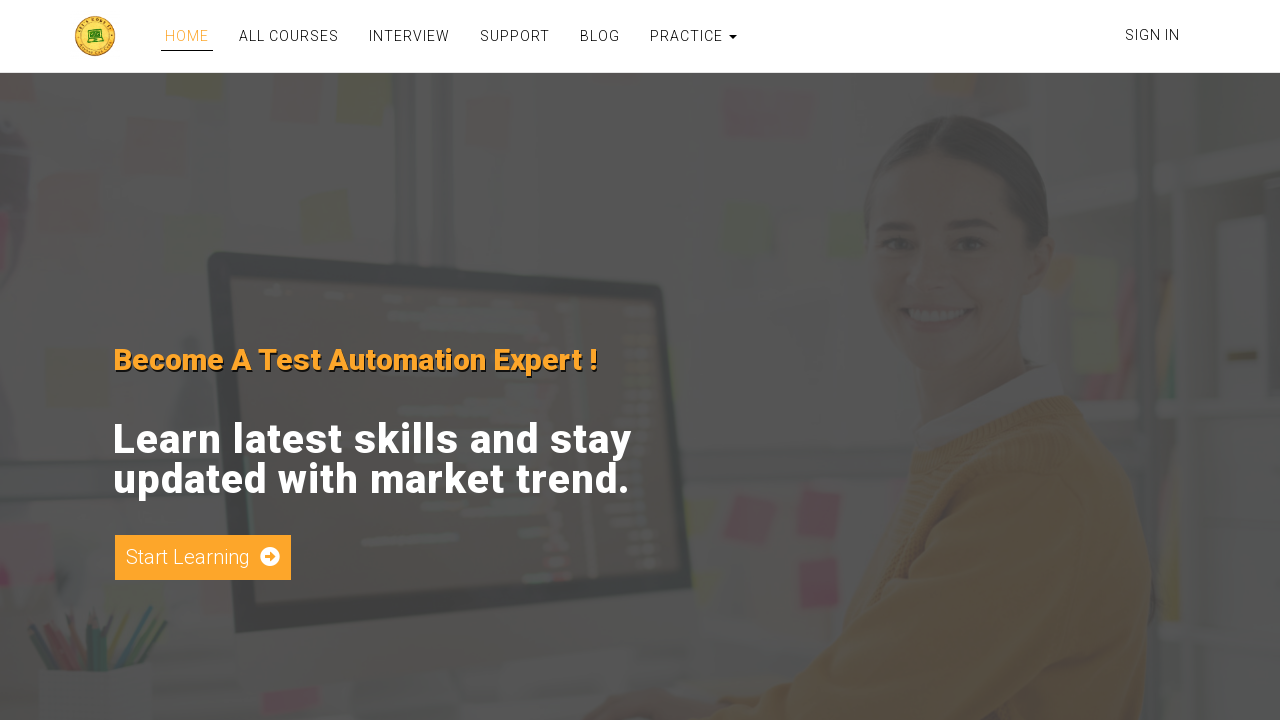

Retrieved all pages from browser context
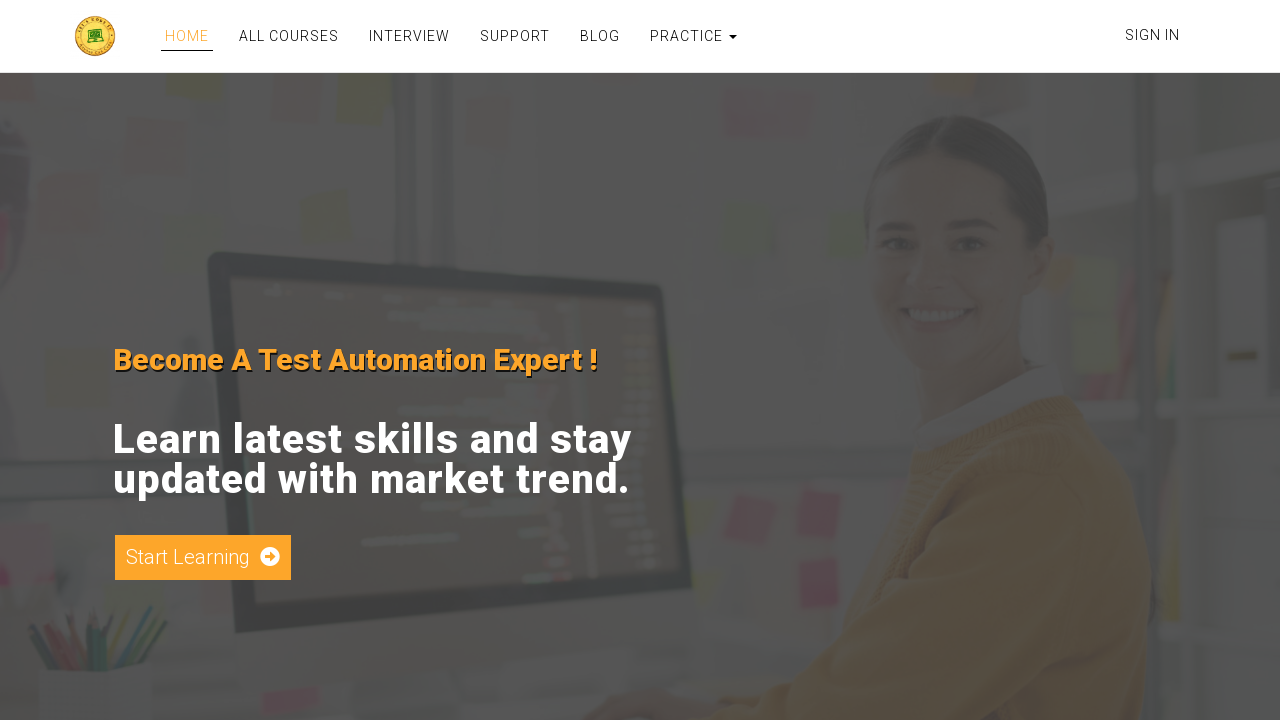

Switched back to original tab (first tab)
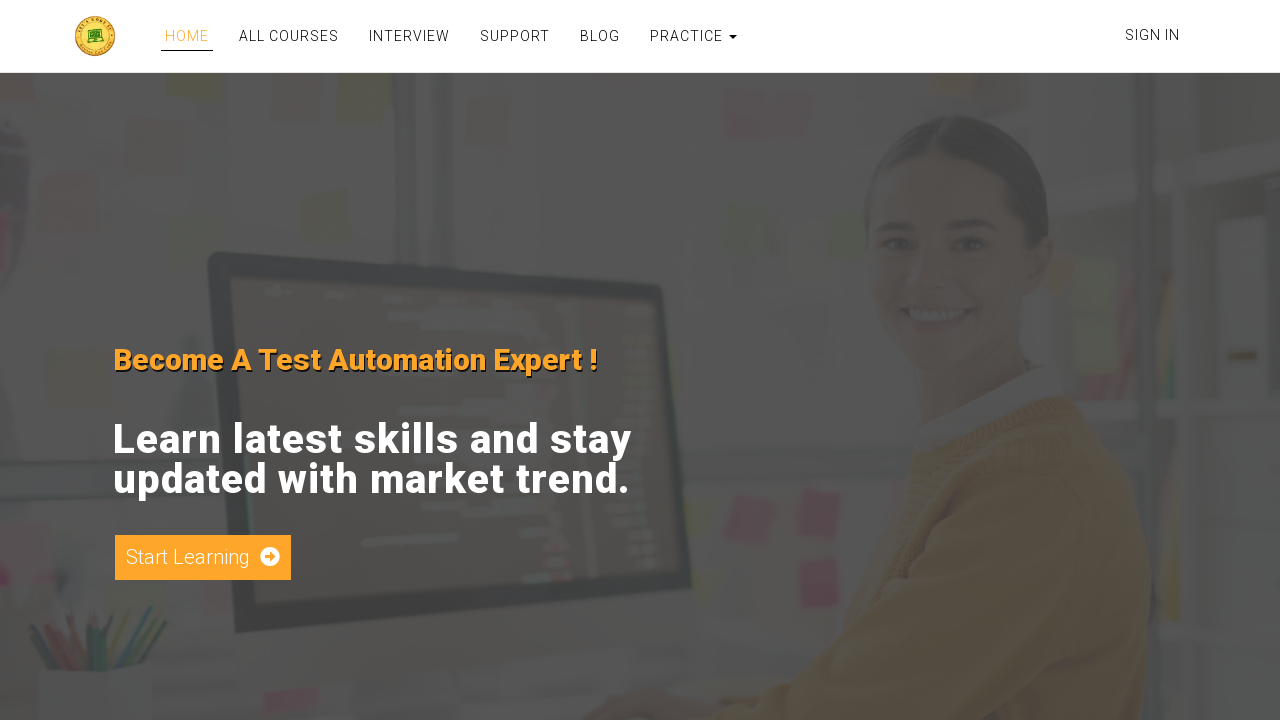

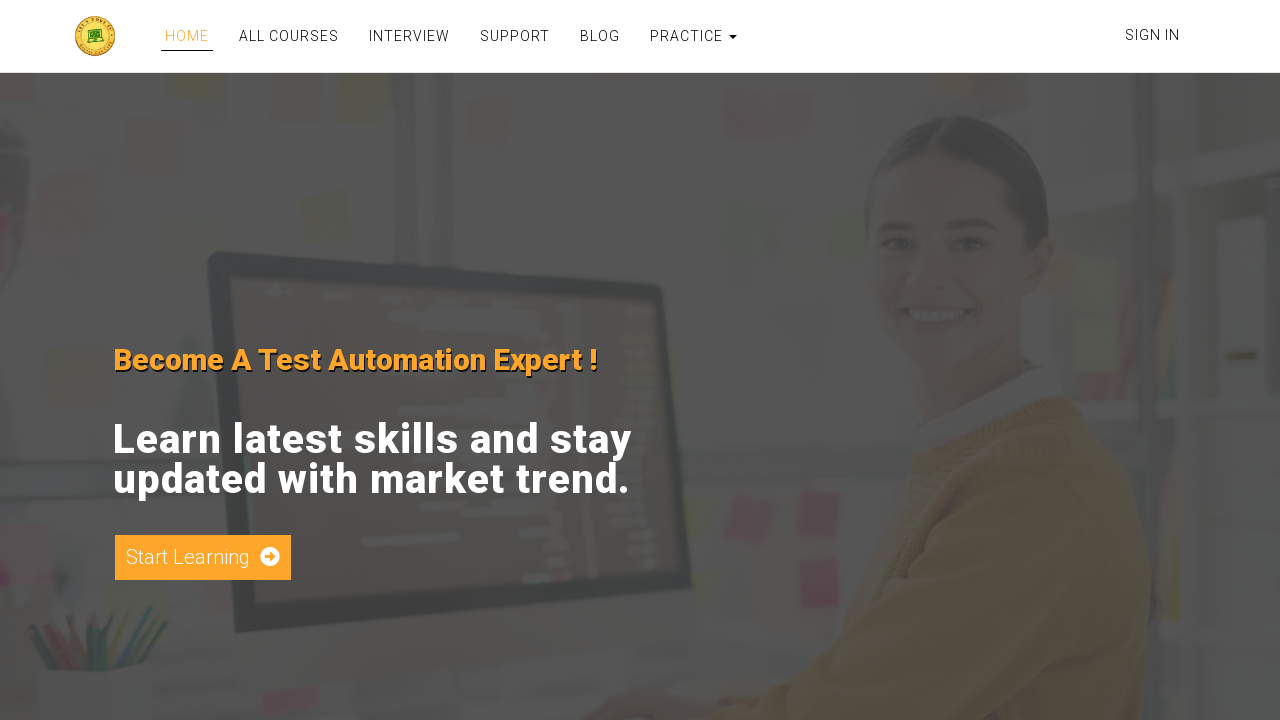